Tests enabling a text input field by clicking an enable button and checking the field's enabled state

Starting URL: http://the-internet.herokuapp.com/dynamic_controls

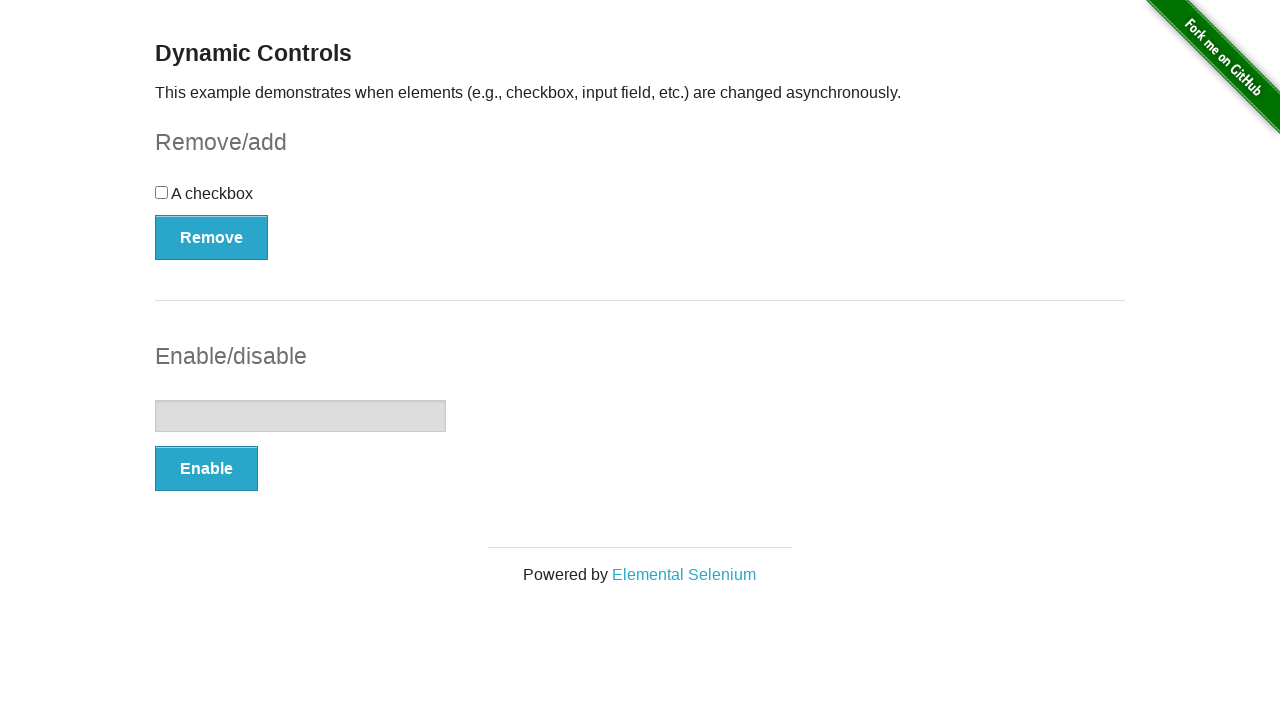

Located text input field
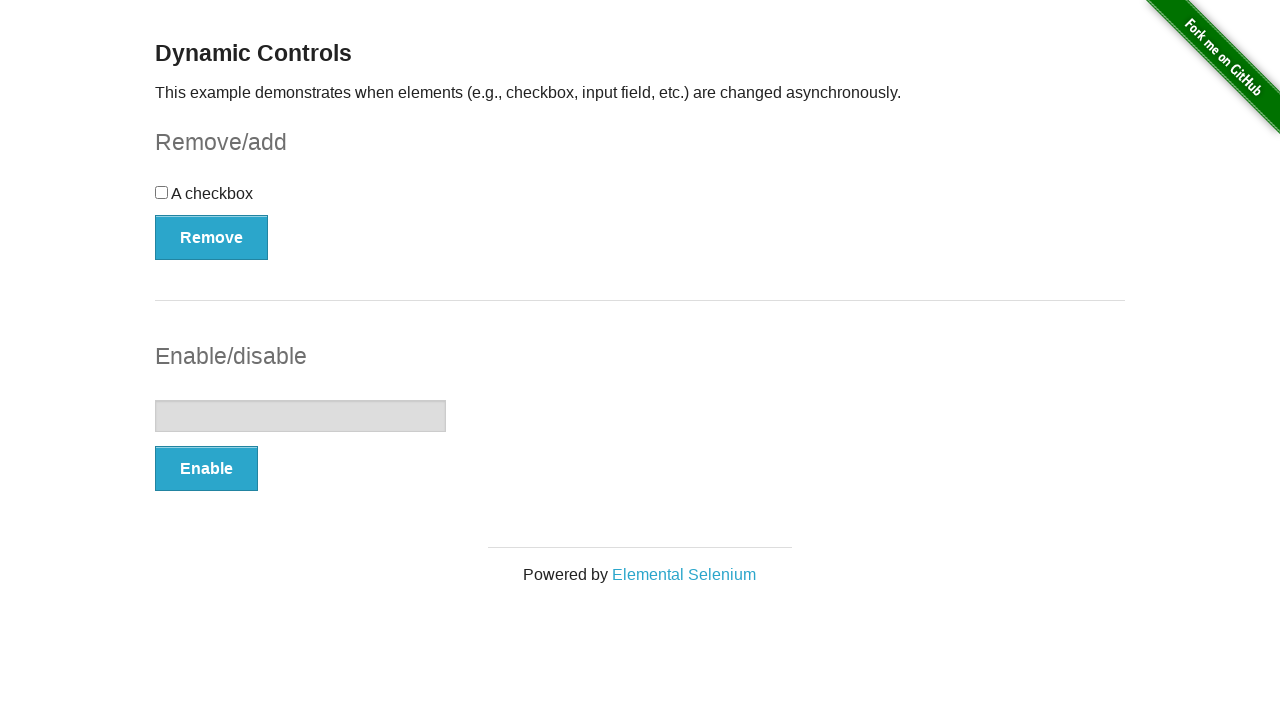

Located enable button
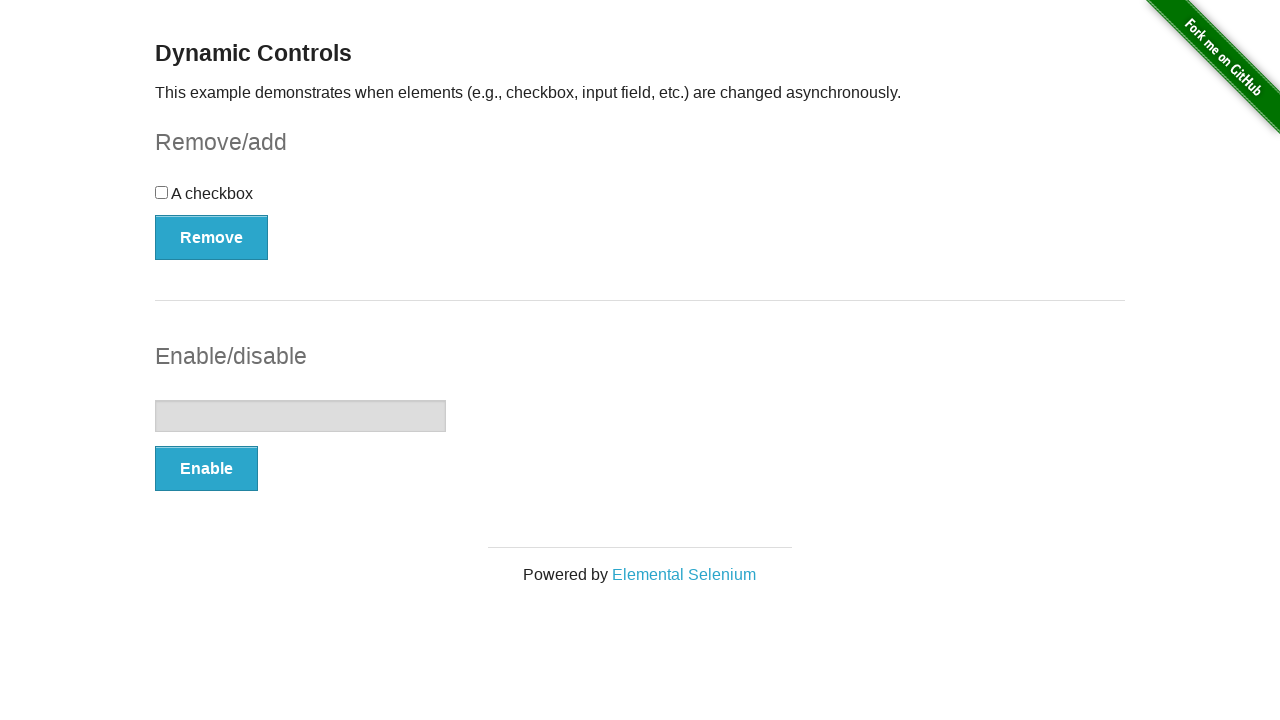

Clicked enable button to enable text input field at (206, 469) on xpath=(//button[@autocomplete='off'])[2]
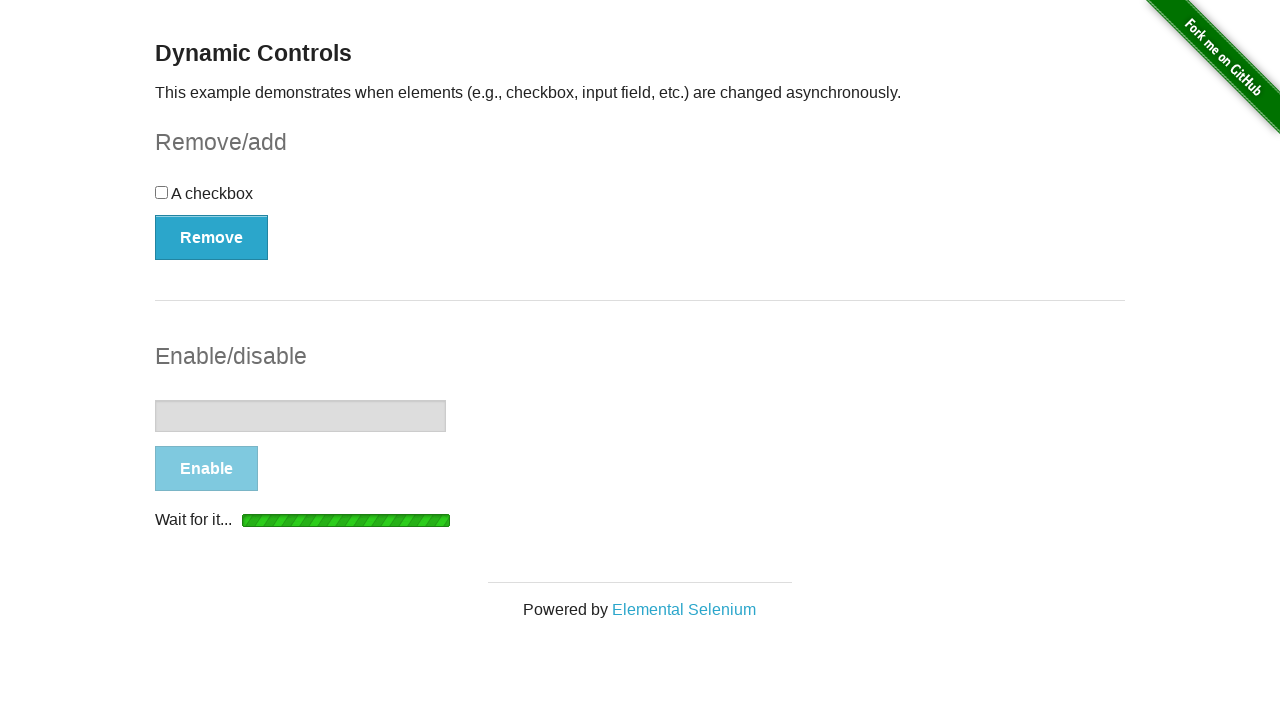

Waited 5 seconds for input field to be enabled
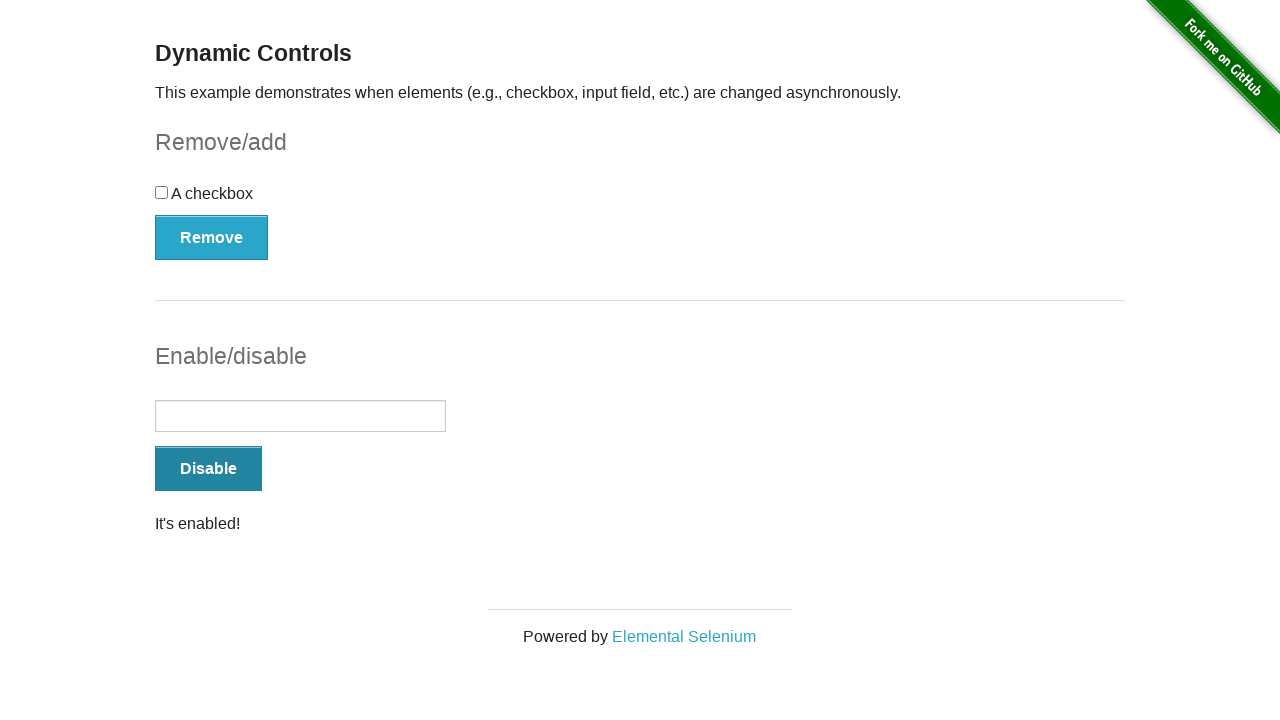

Checked if text input field is enabled
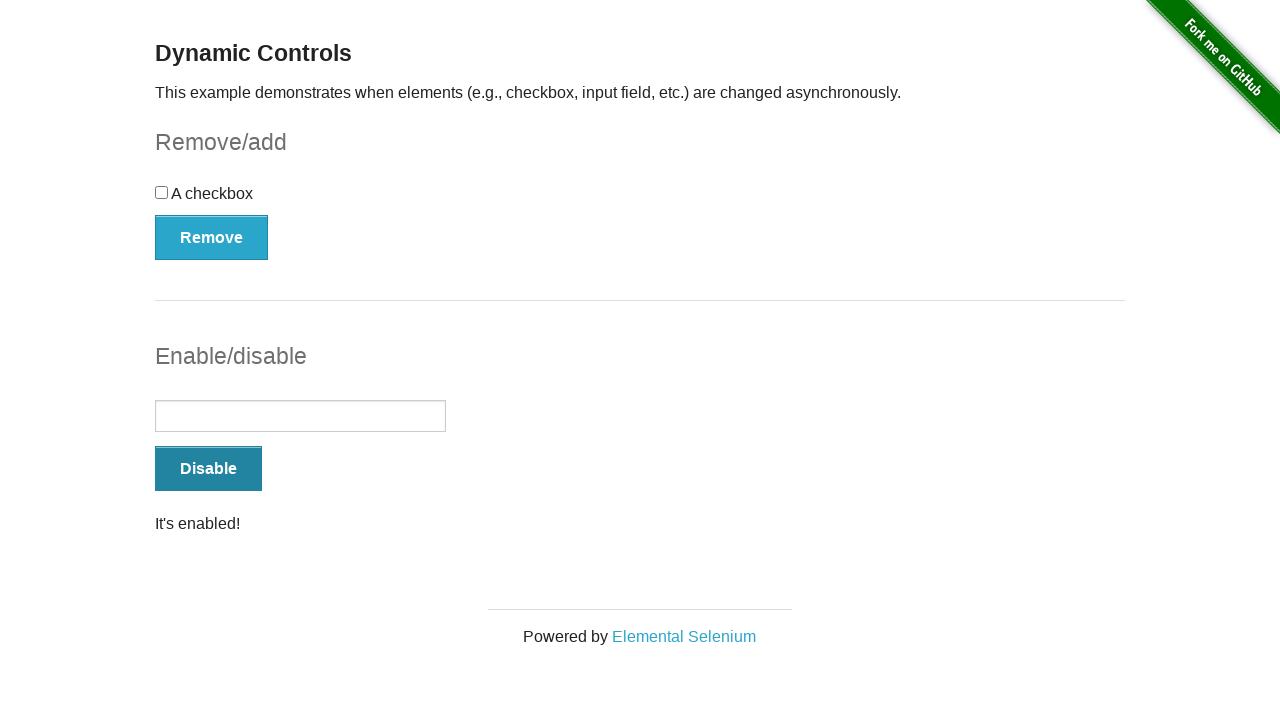

Verified text input field is enabled: True
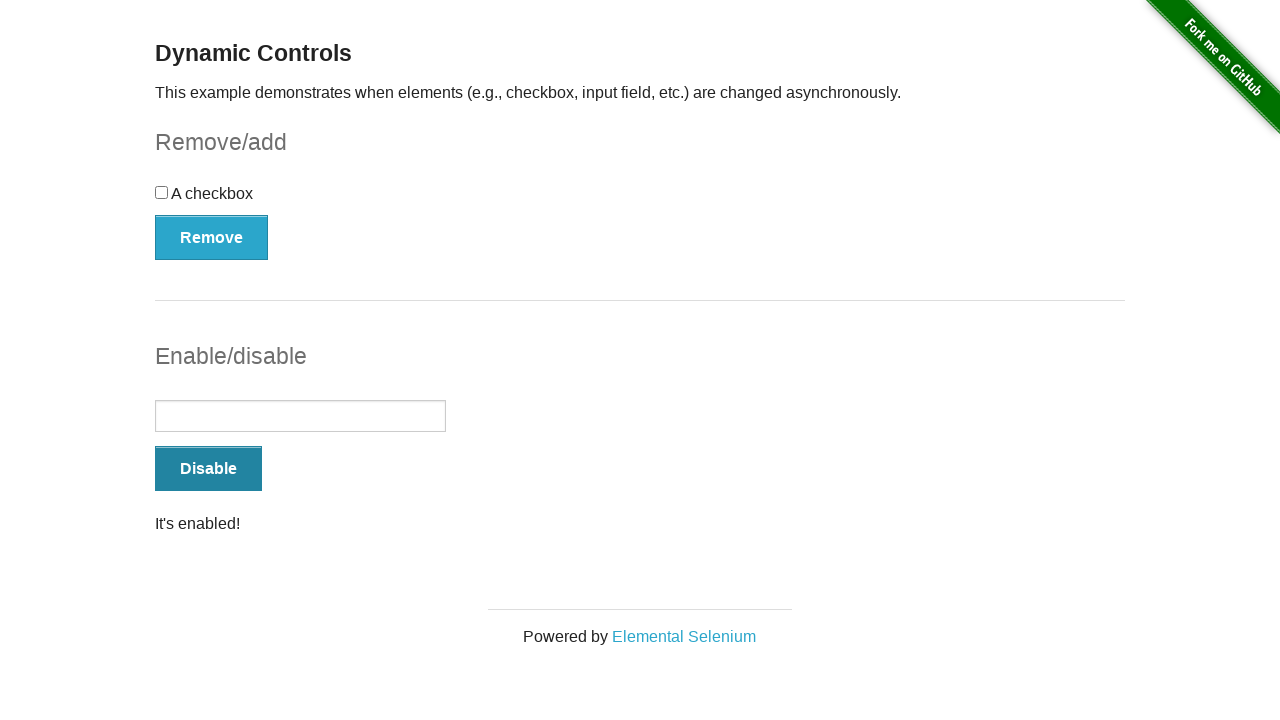

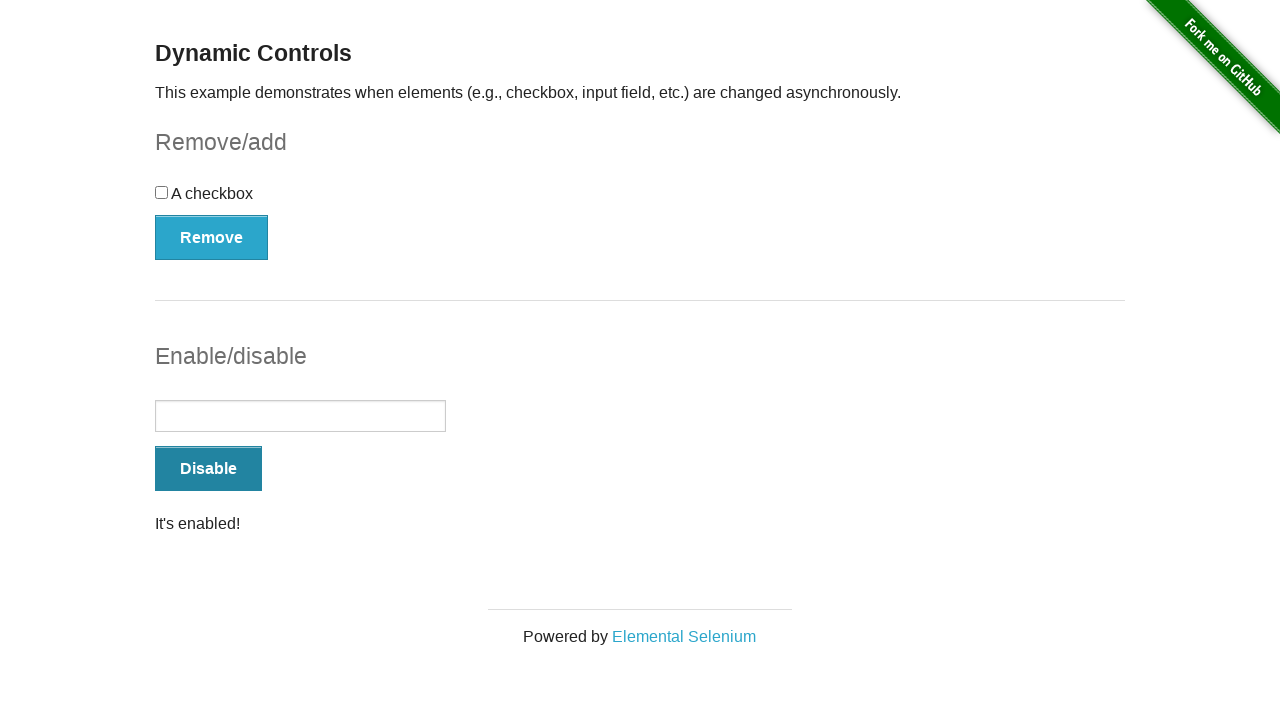